Demonstrates basic browser navigation by visiting the Selenium website, navigating back and forward, refreshing the page, and then navigating to Etsy.

Starting URL: https://www.selenium.dev

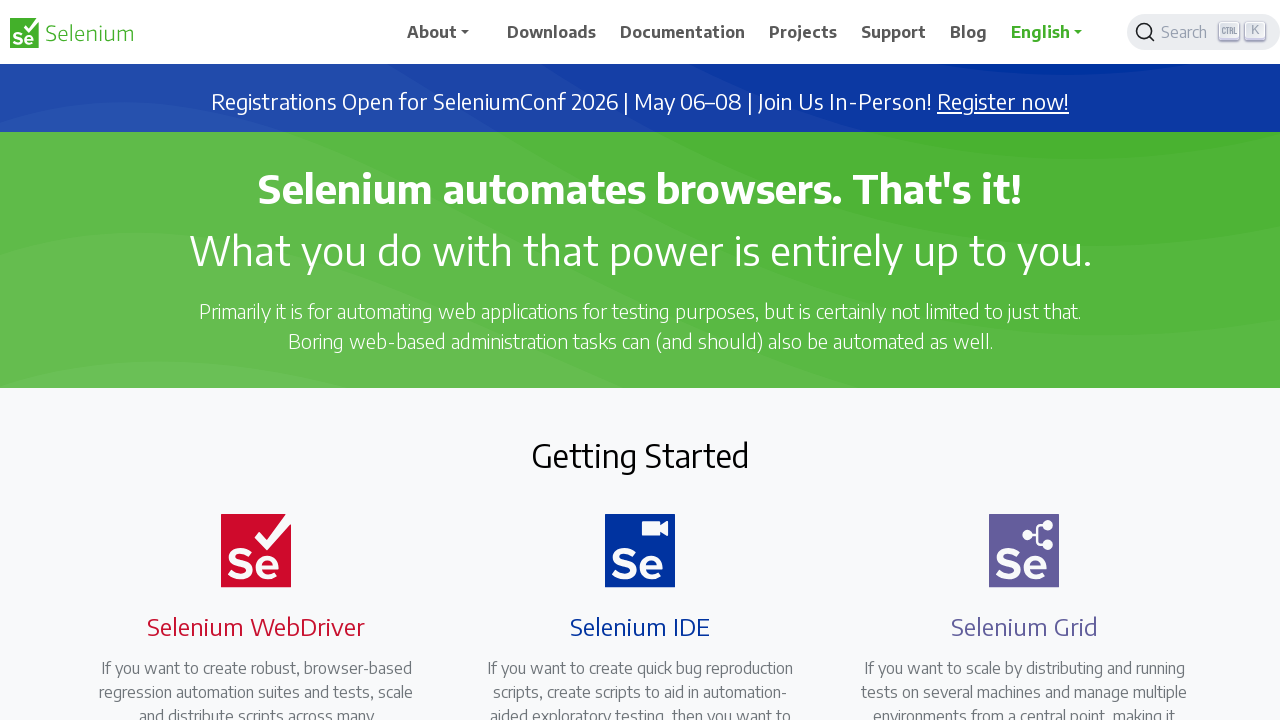

Retrieved page title for verification
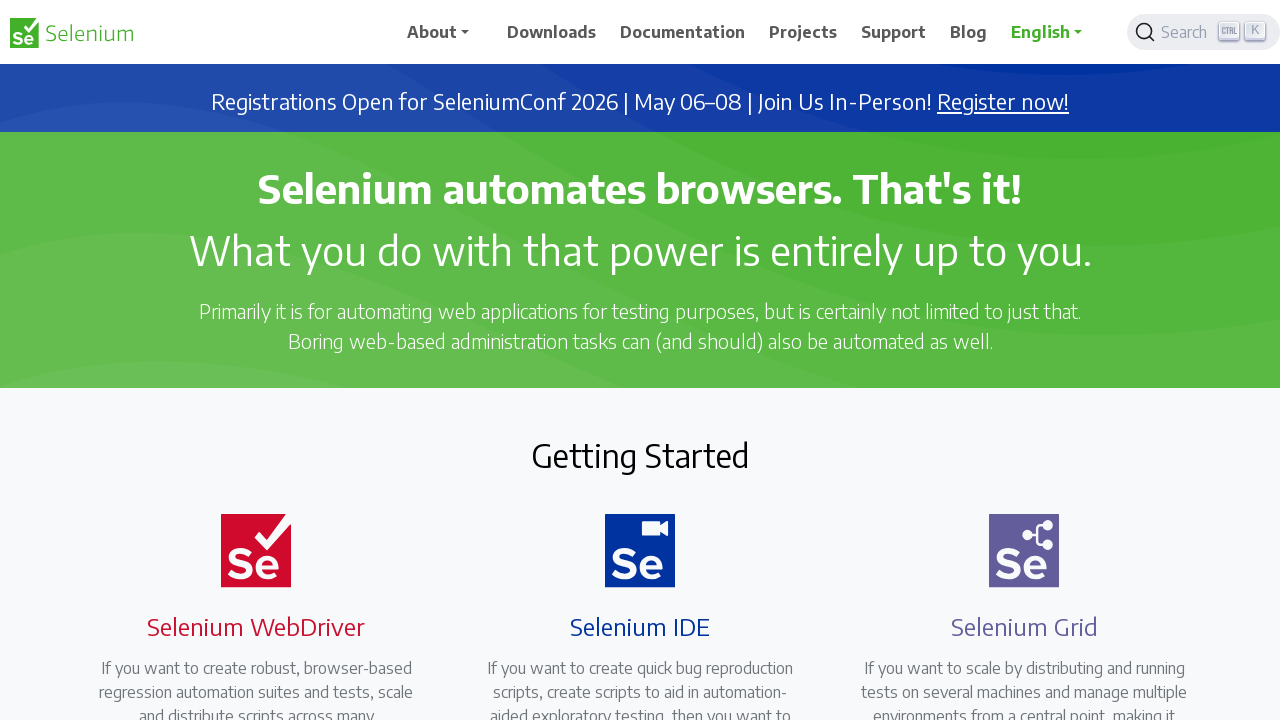

Retrieved current URL from Selenium website
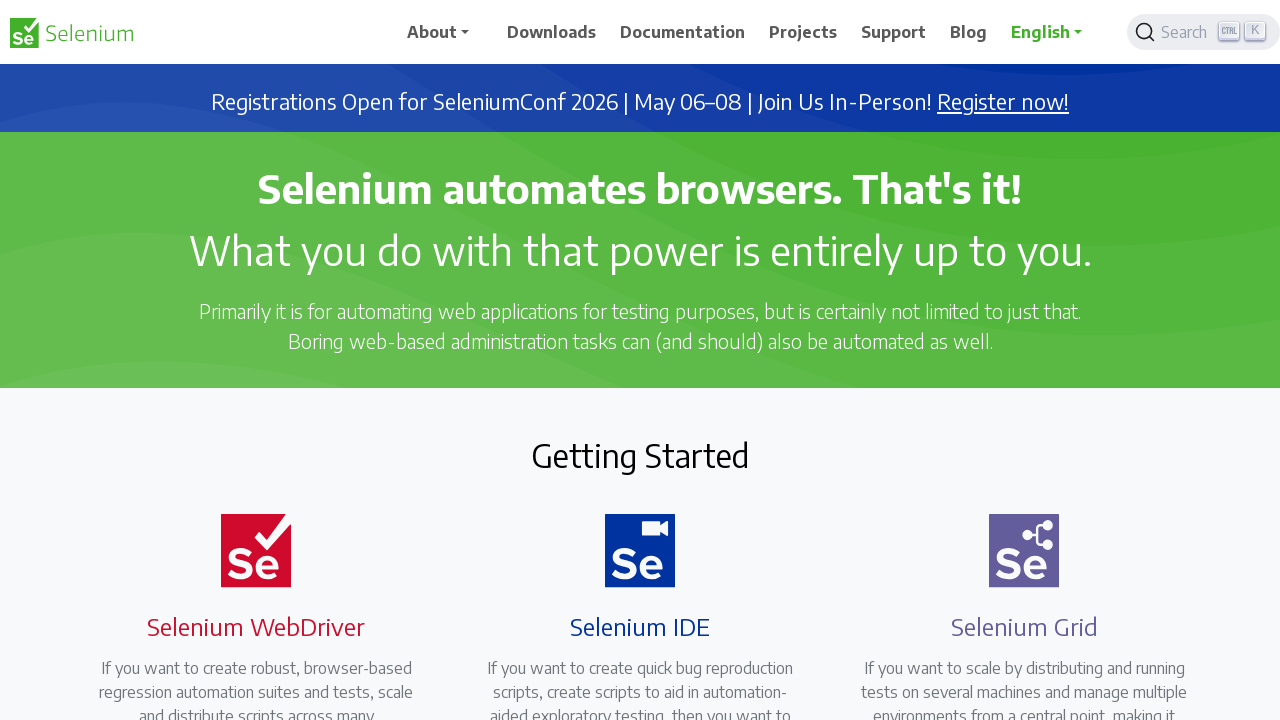

Navigated back in browser history
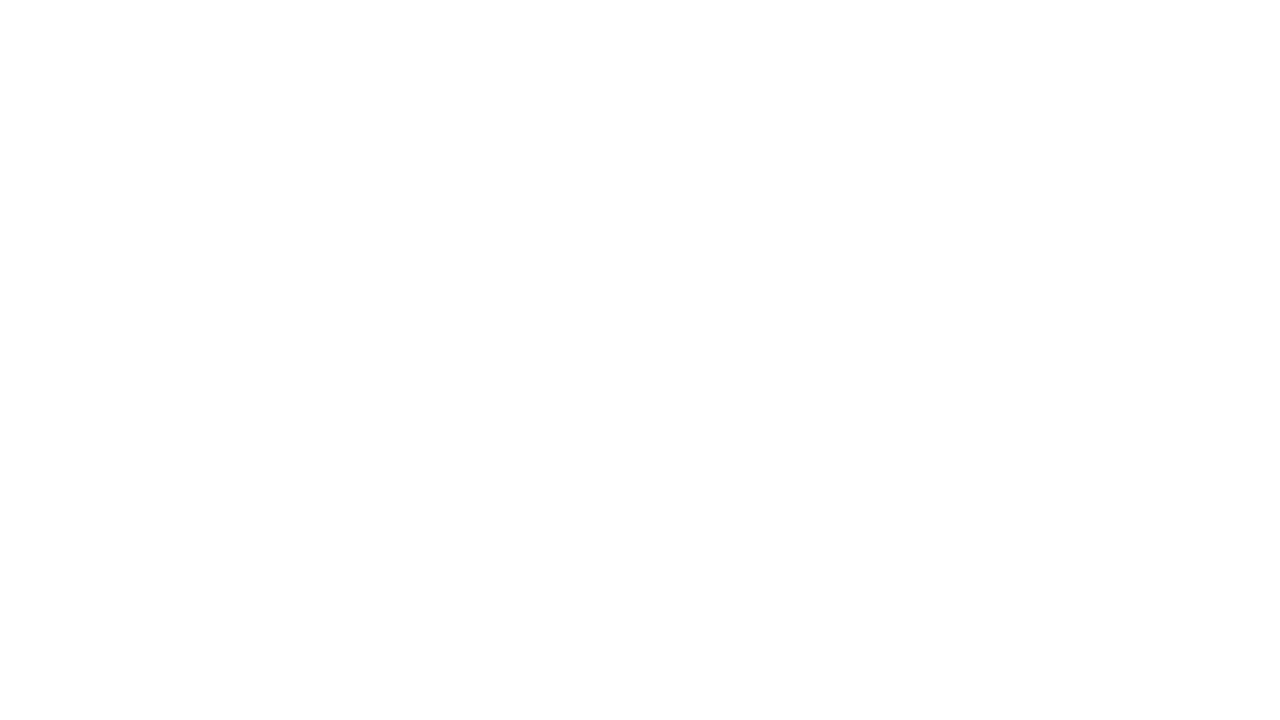

Navigated forward in browser history back to Selenium website
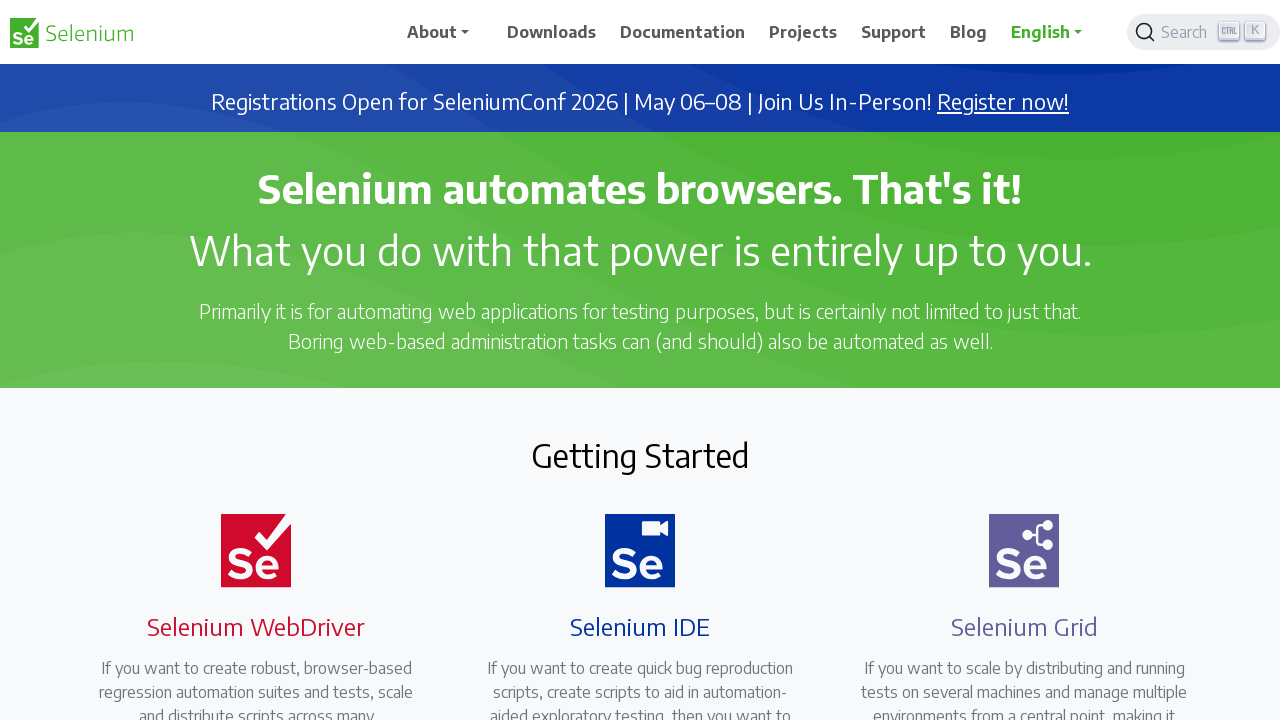

Refreshed the Selenium website page
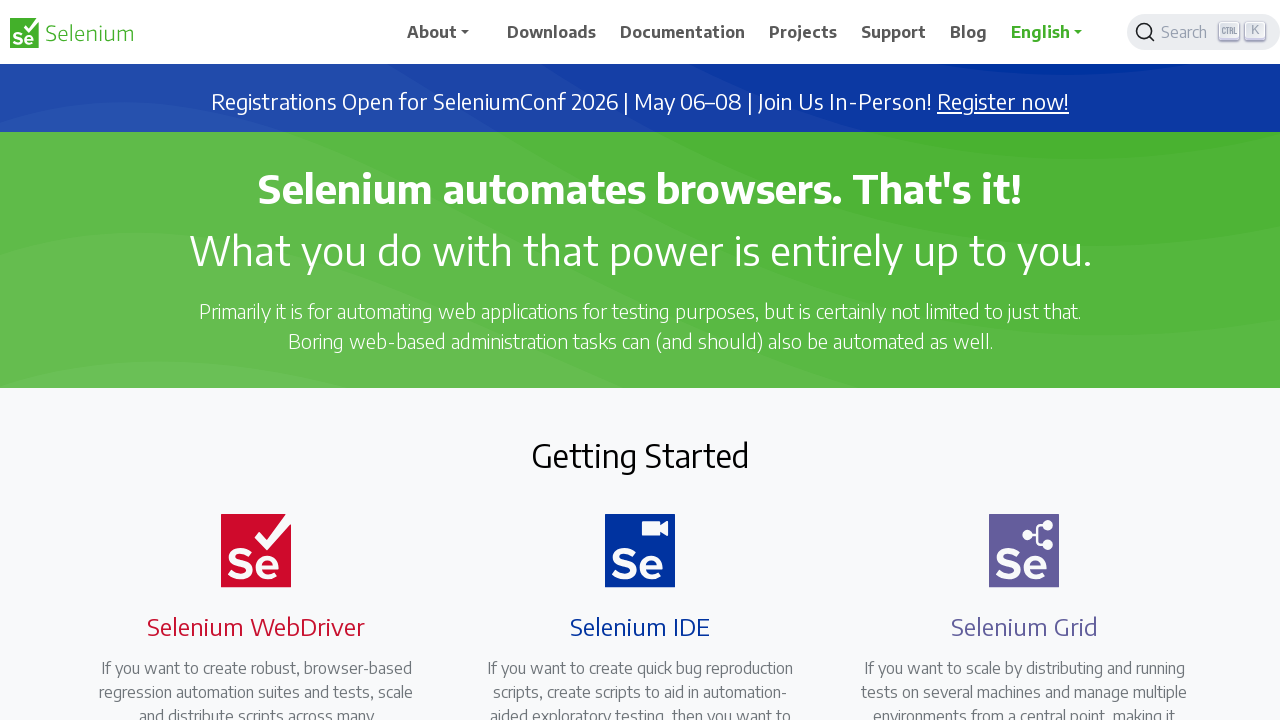

Navigated to Etsy website
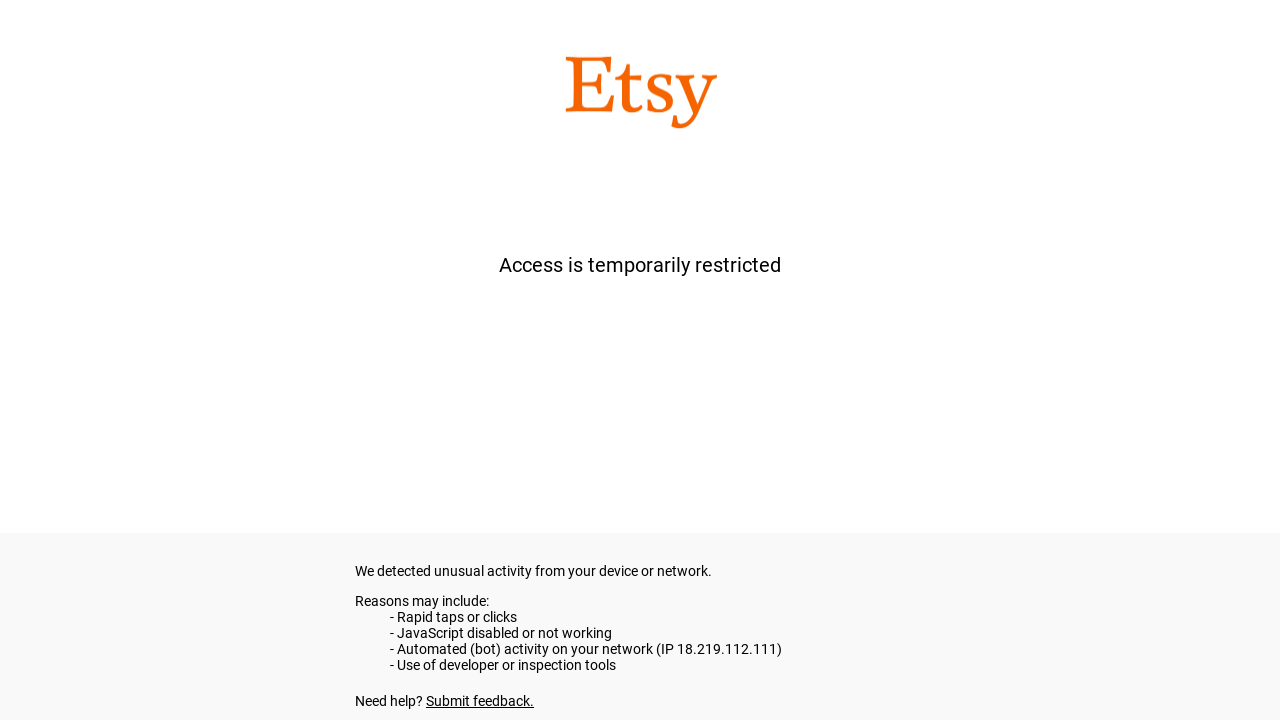

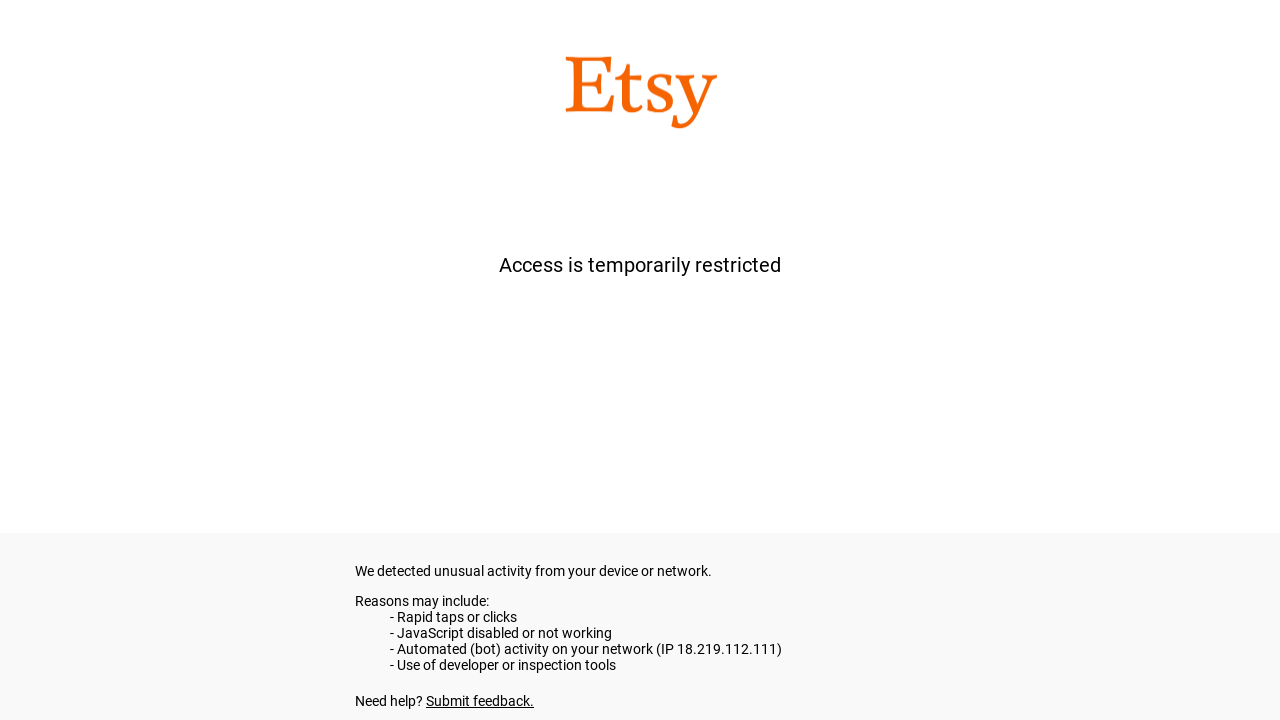